Tests checkbox functionality by clicking bike and car checkboxes multiple times and verifying no checkboxes remain selected at the end

Starting URL: https://ultimateqa.com/simple-html-elements-for-automation/

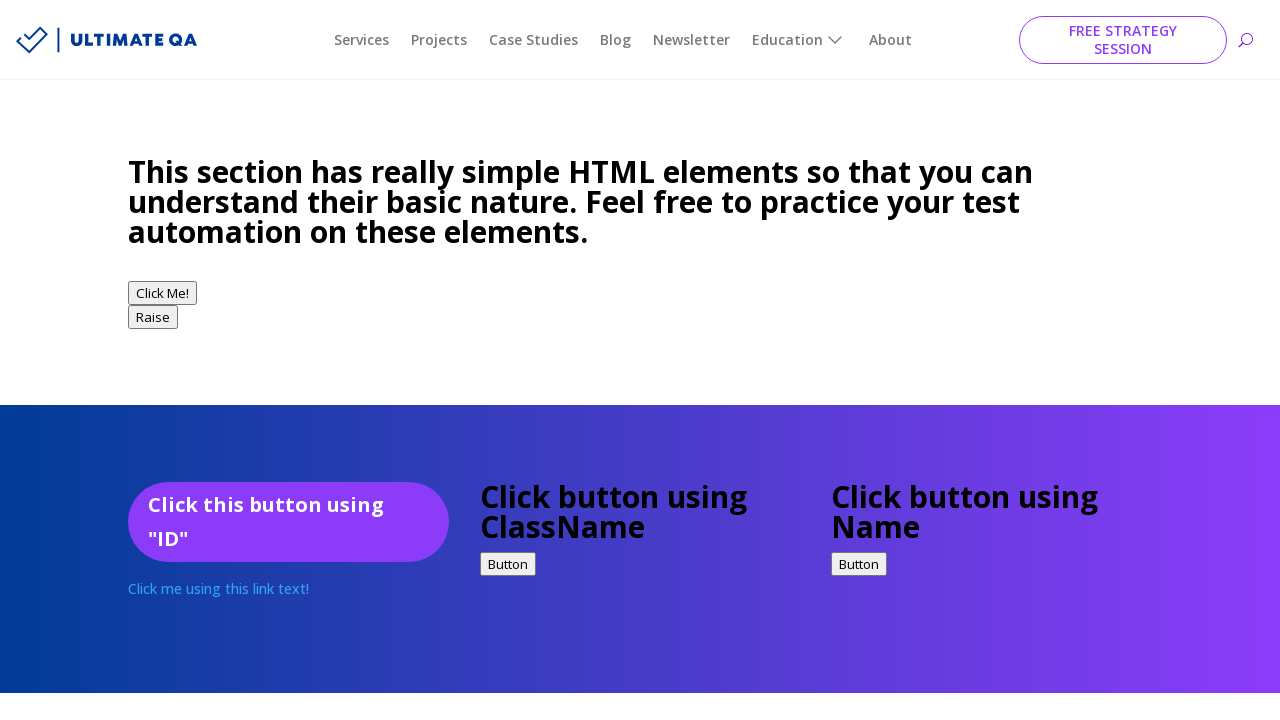

Clicked 'I have a bike' checkbox at (138, 361) on xpath=//*[@id="post-909"]/div/div[1]/div/div[3]/div/div[1]/div[8]/div/div/div/fo
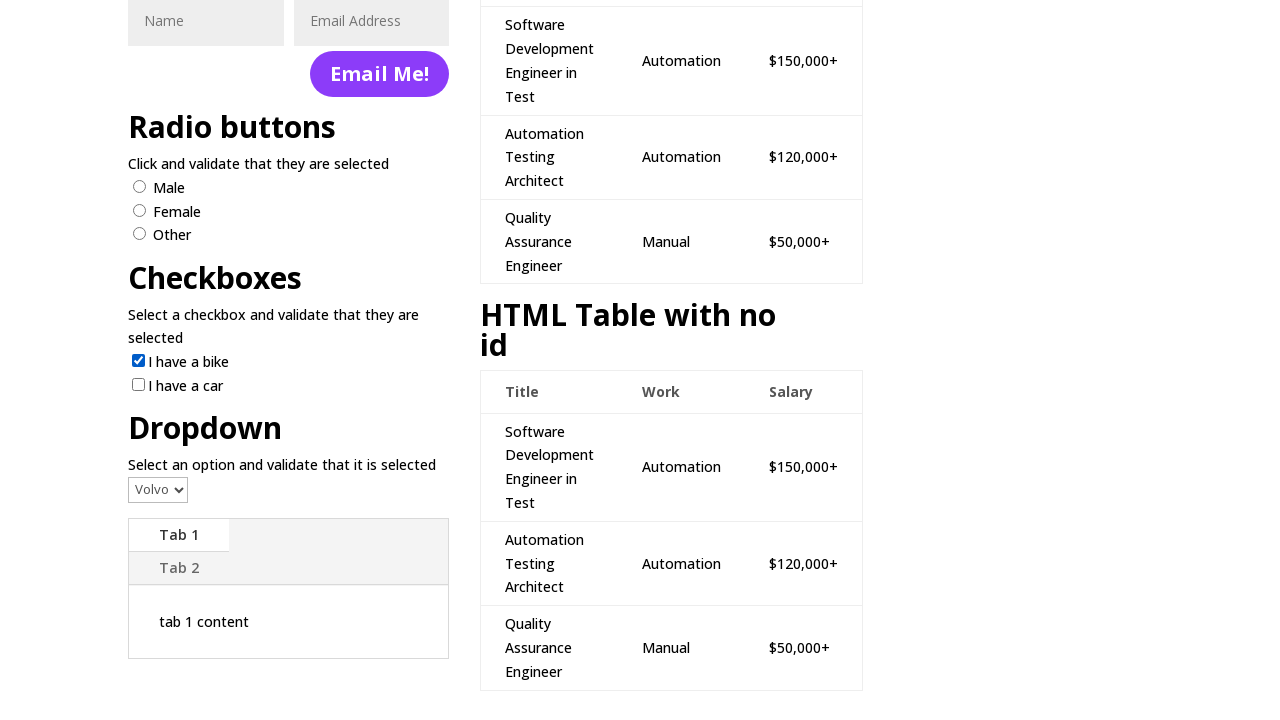

Clicked bike checkbox again to uncheck it at (138, 361) on xpath=//*[@id="post-909"]/div/div[1]/div/div[3]/div/div[1]/div[8]/div/div/div/fo
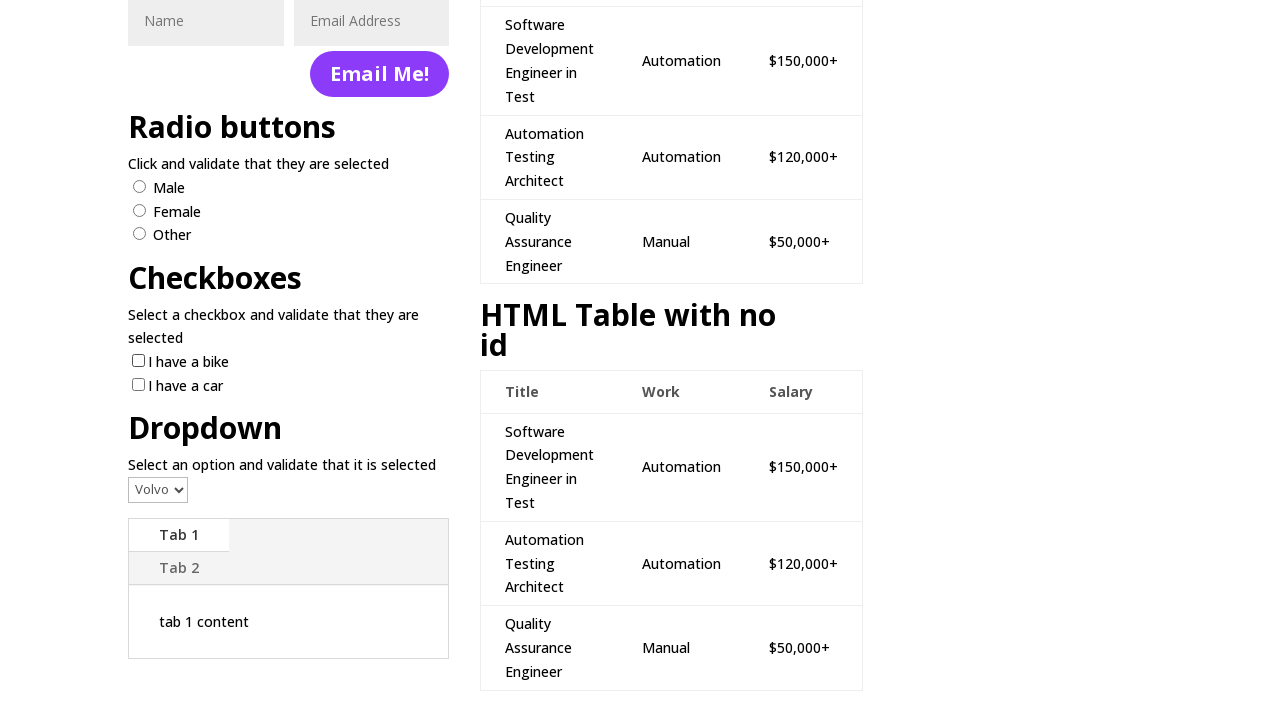

Clicked 'I have a car' checkbox at (138, 384) on xpath=/html/body/div[1]/div/div/div/article/div/div[1]/div/div[3]/div/div[1]/div
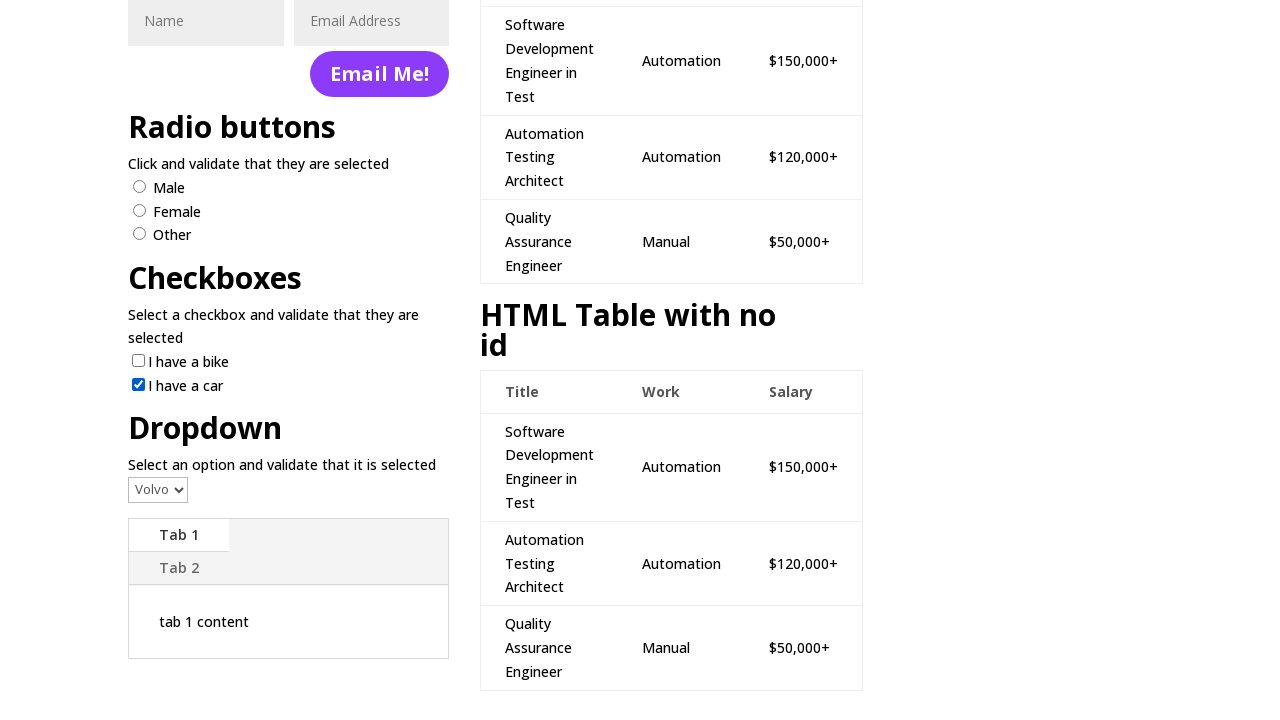

Clicked car checkbox again to uncheck it at (138, 384) on xpath=/html/body/div[1]/div/div/div/article/div/div[1]/div/div[3]/div/div[1]/div
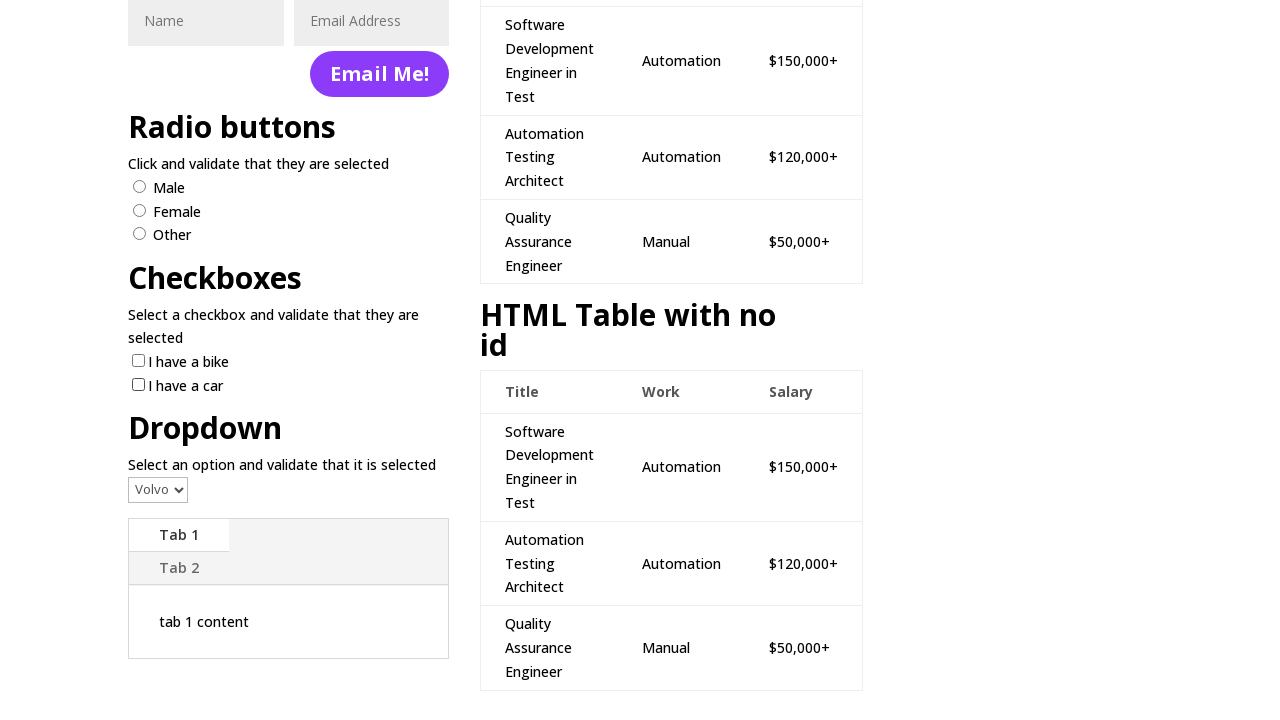

Verified that no checkboxes remain selected
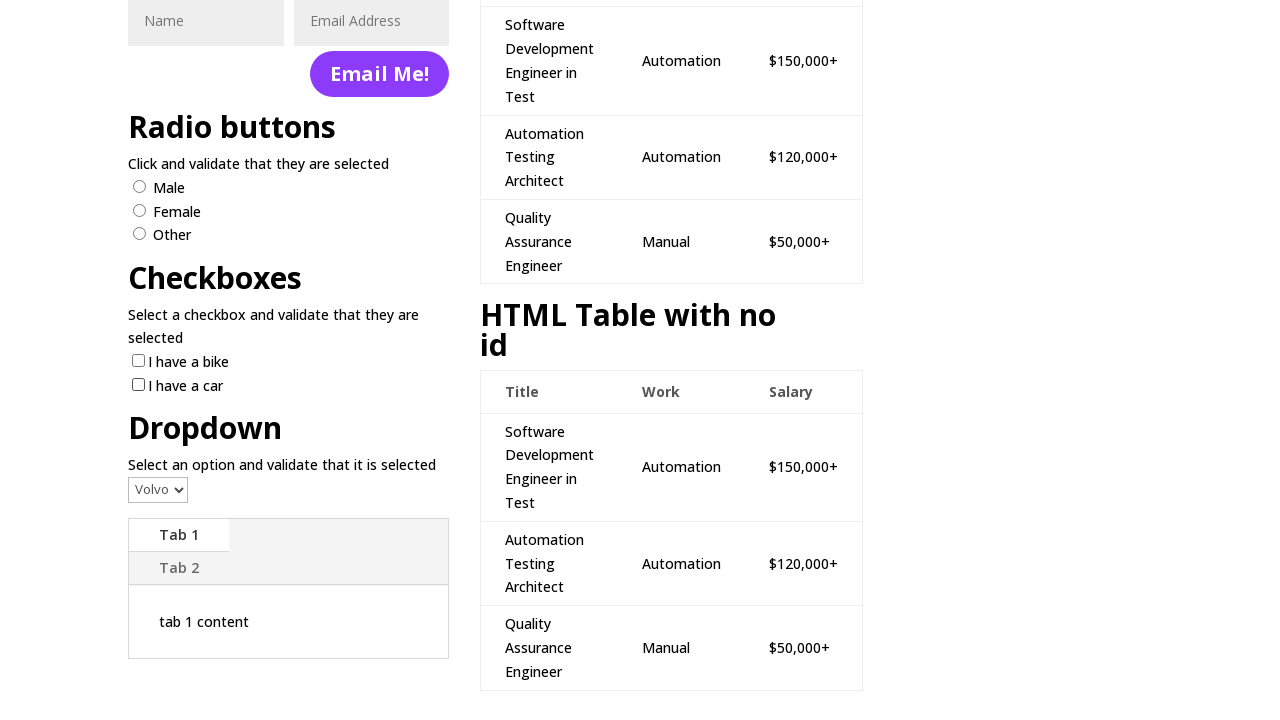

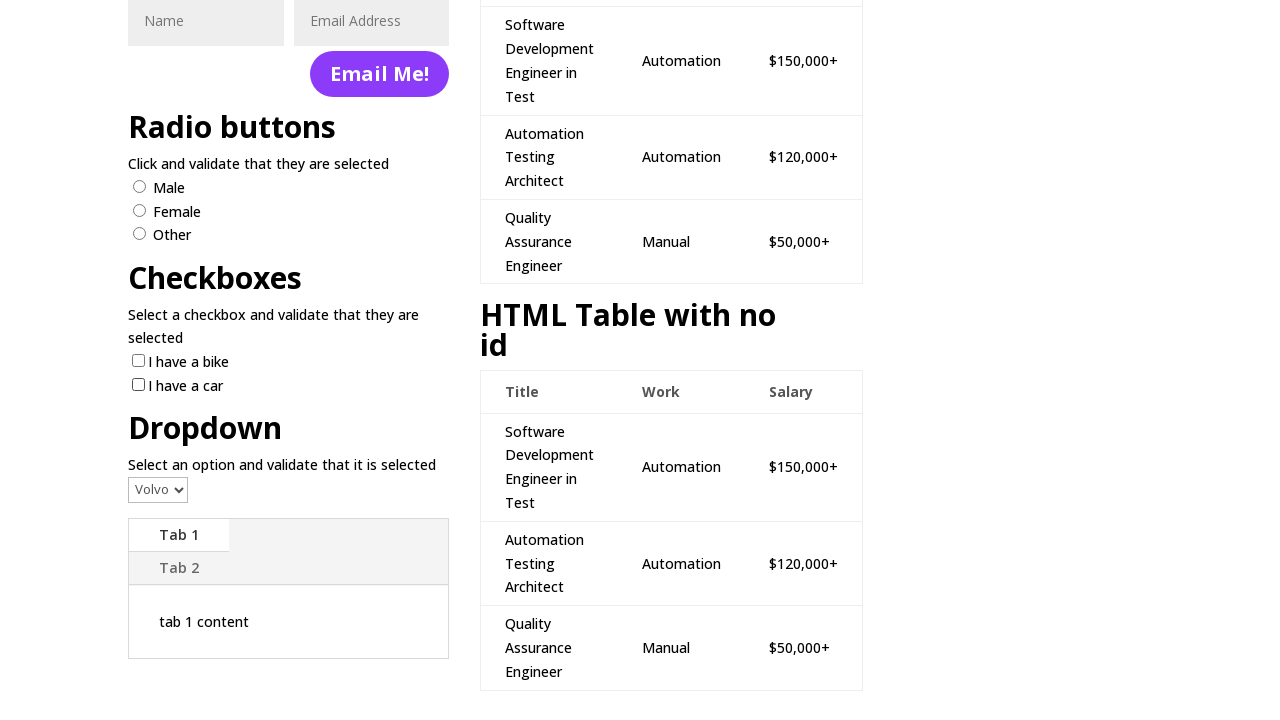